Searches for a book titled "git Pocket" in the book store

Starting URL: https://demoqa.com/books

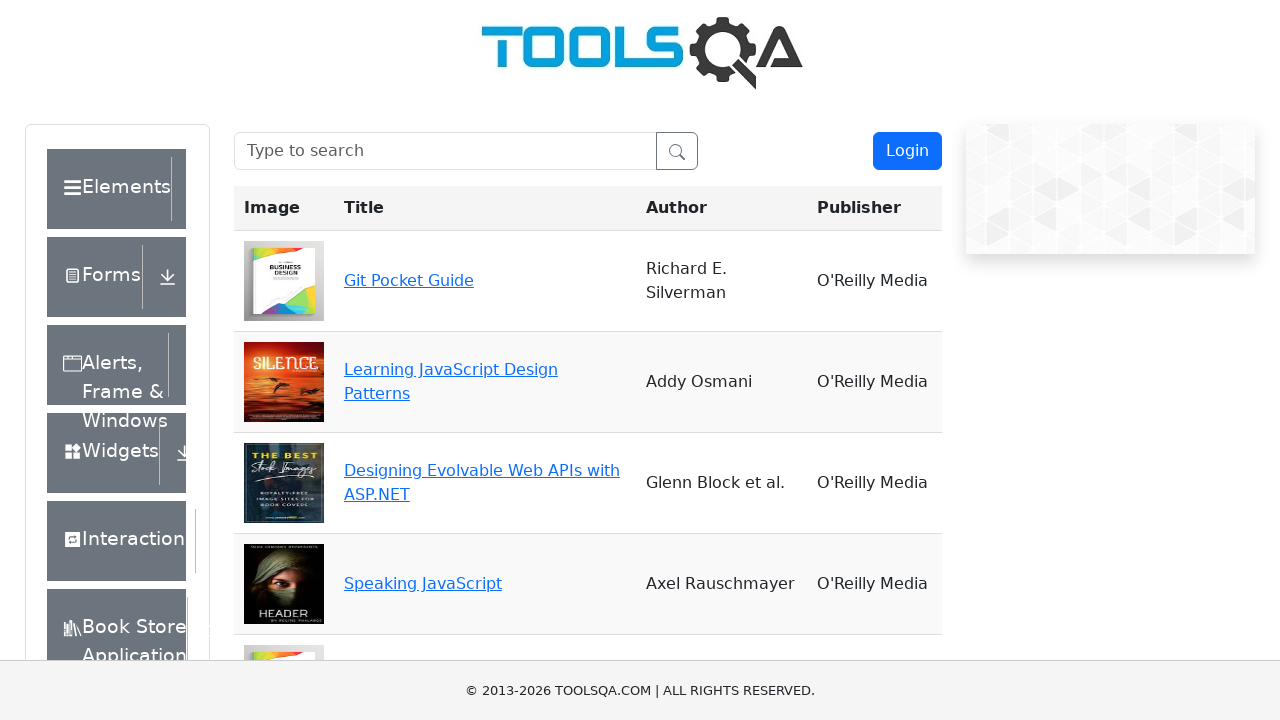

Filled search box with 'git Pocket' on #searchBox
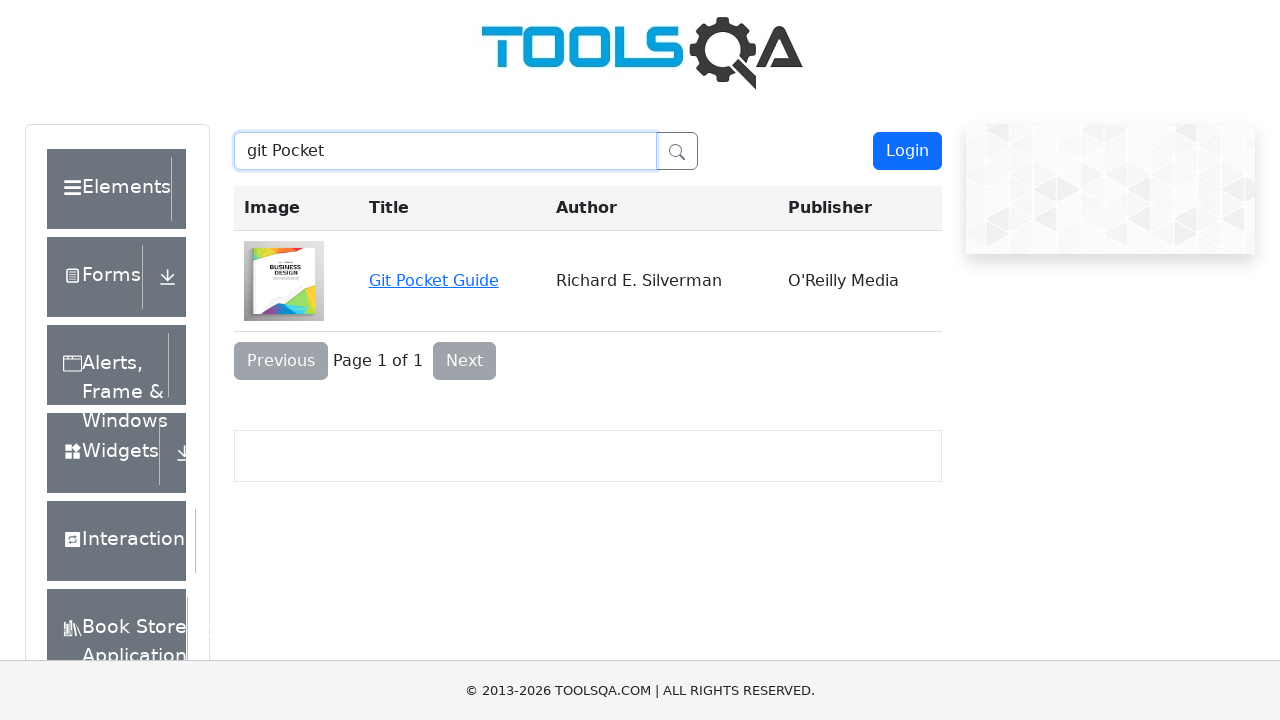

Pressed Enter to search for 'git Pocket' book on #searchBox
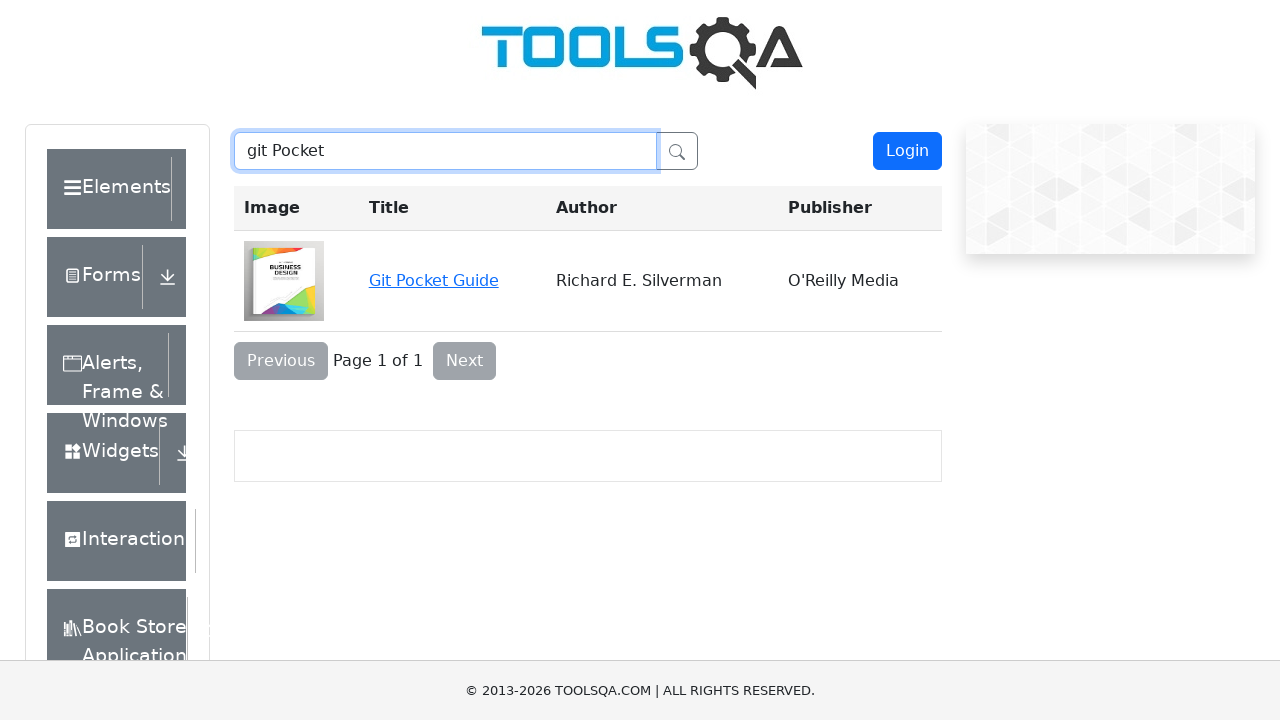

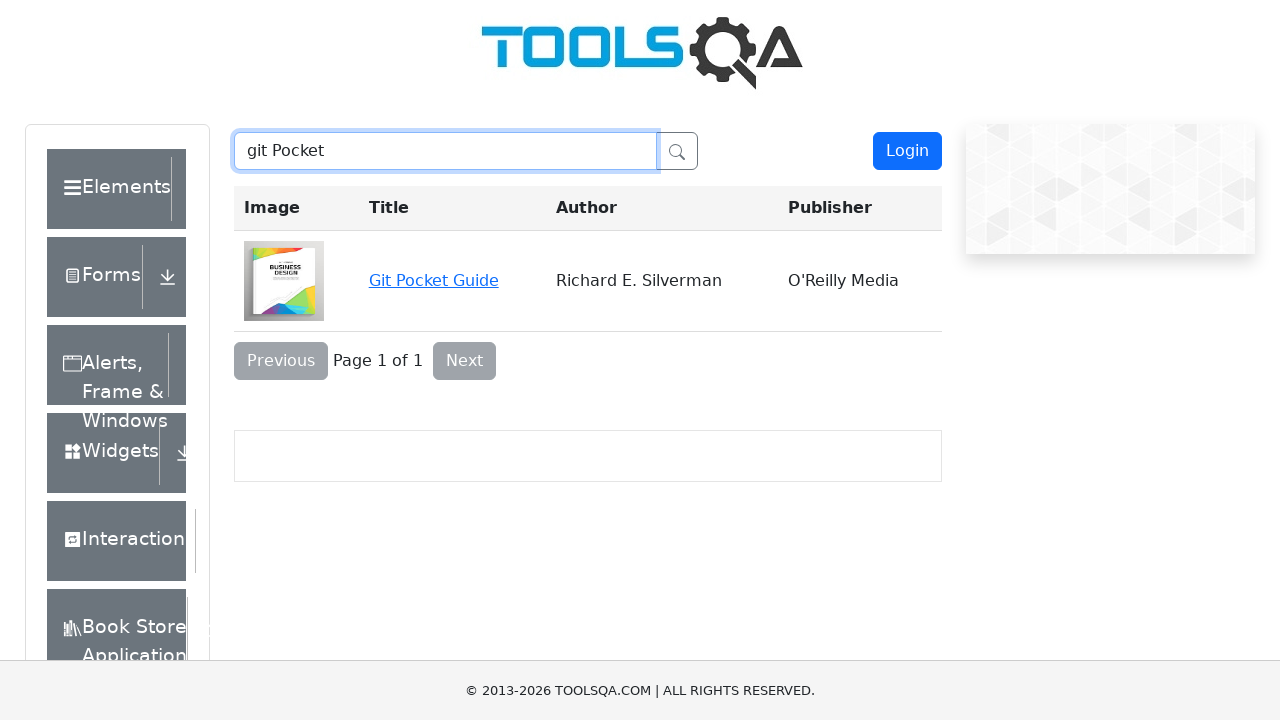